Tests drag and drop functionality within an iframe on jQueryUI demo page, then navigates to the Resizable link

Starting URL: https://jqueryui.com/droppable/

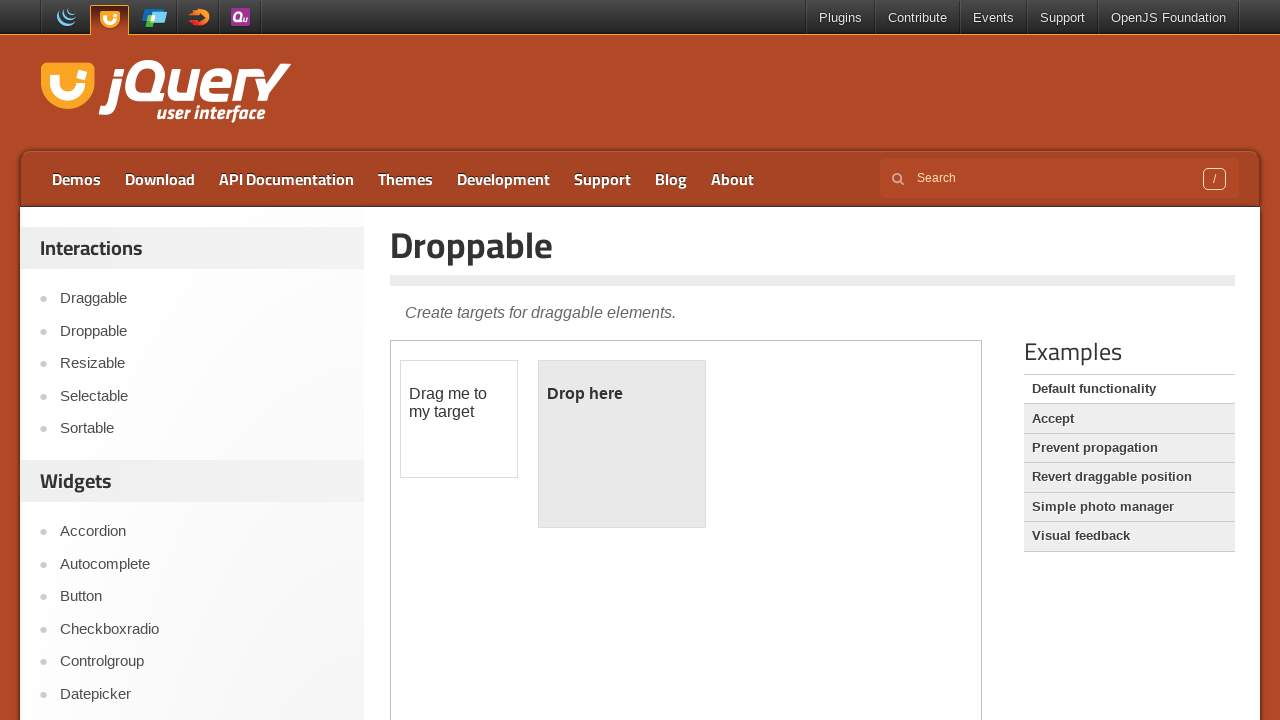

Located the demo iframe
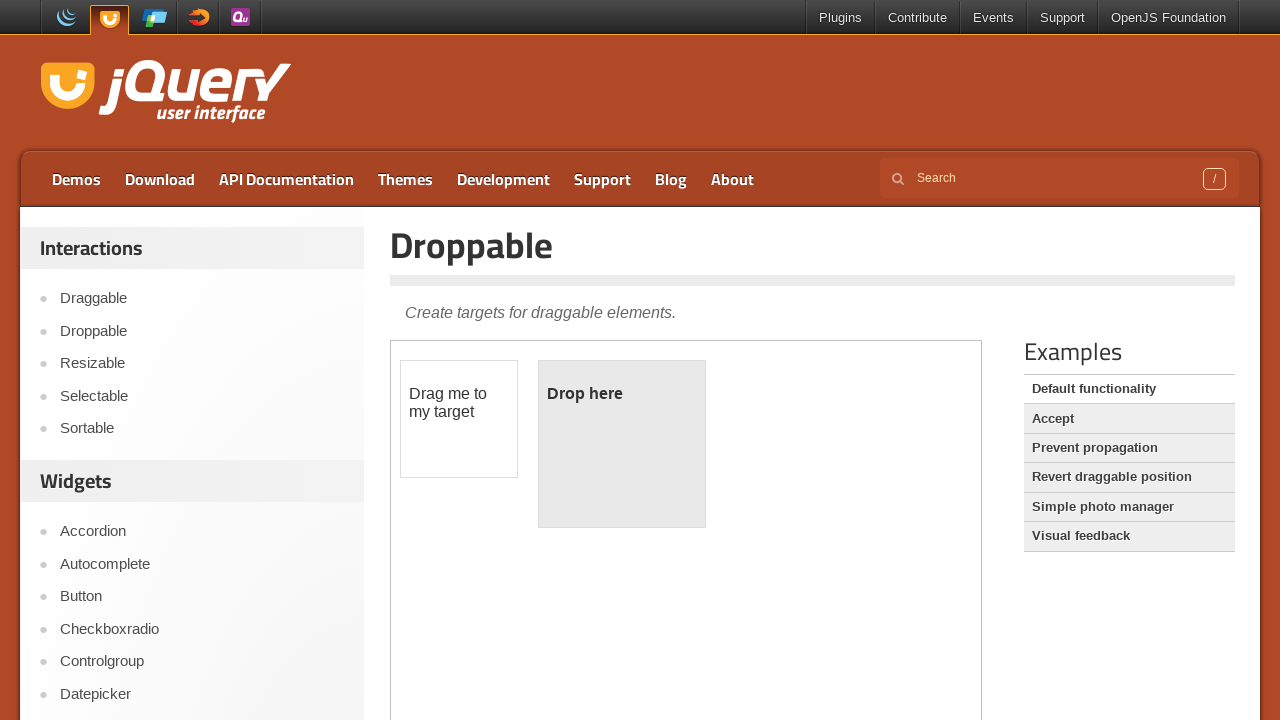

Located the draggable element
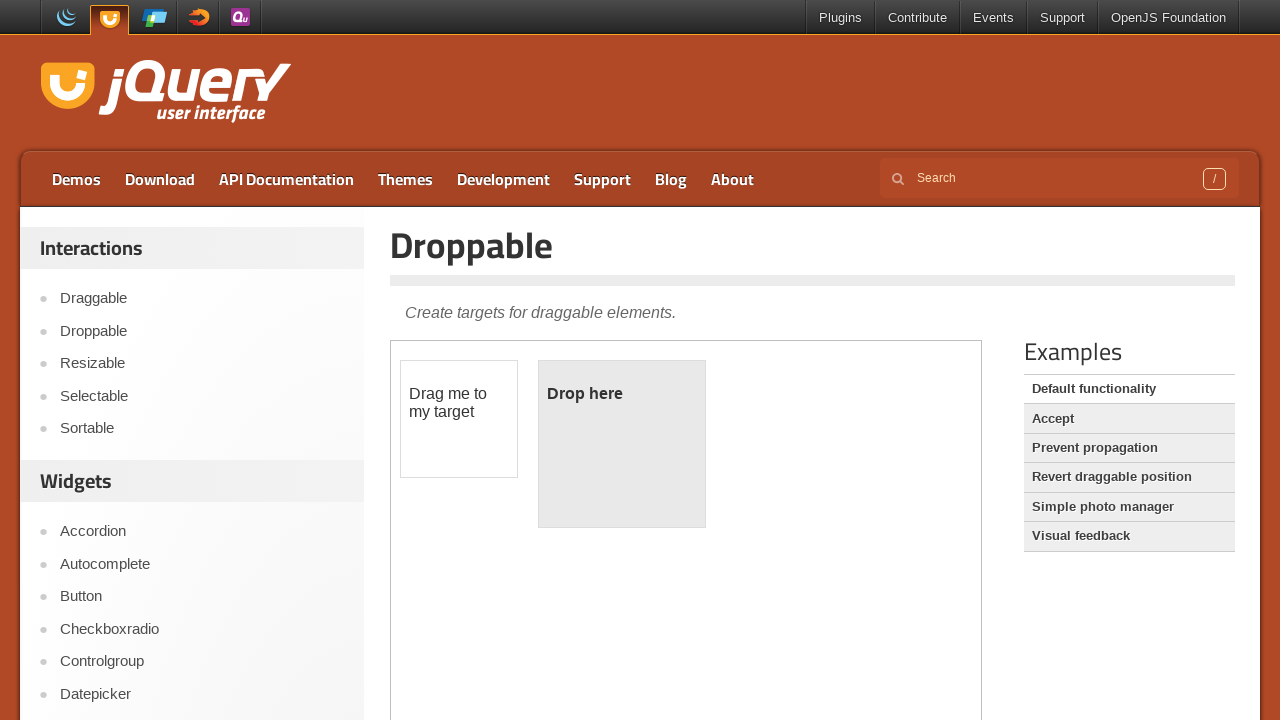

Located the droppable target element
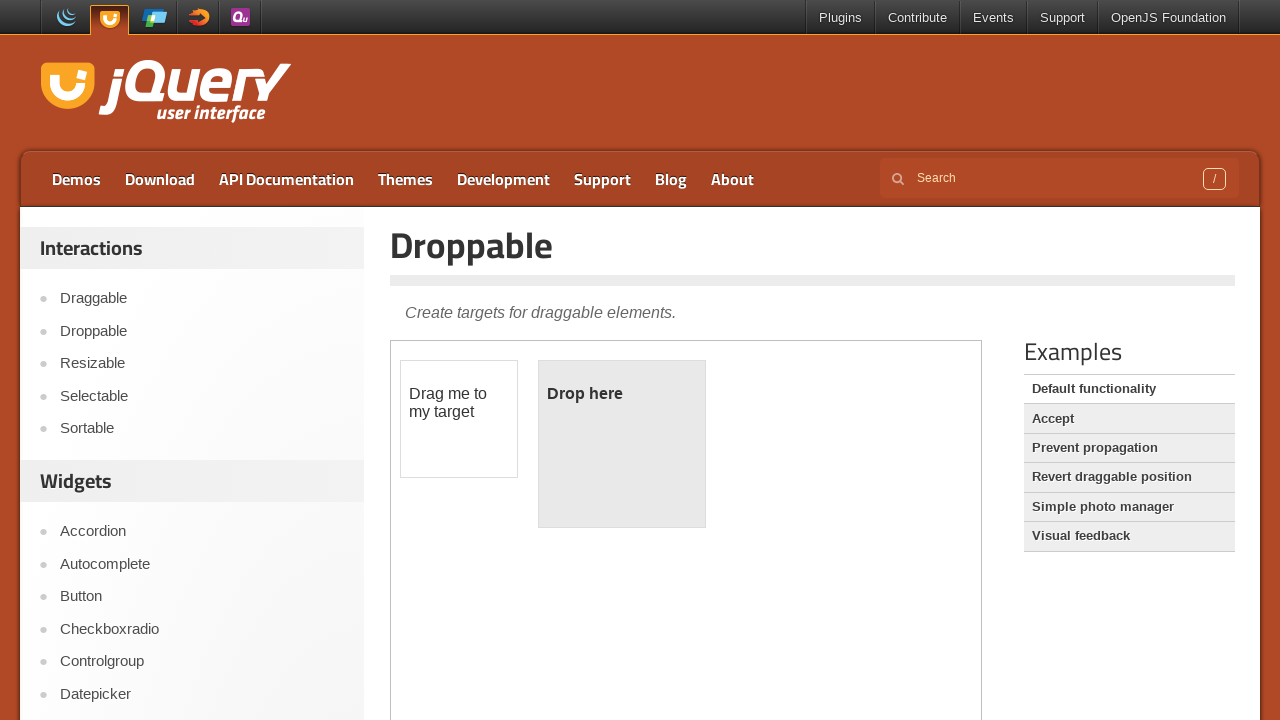

Dragged and dropped the element into the target area at (622, 444)
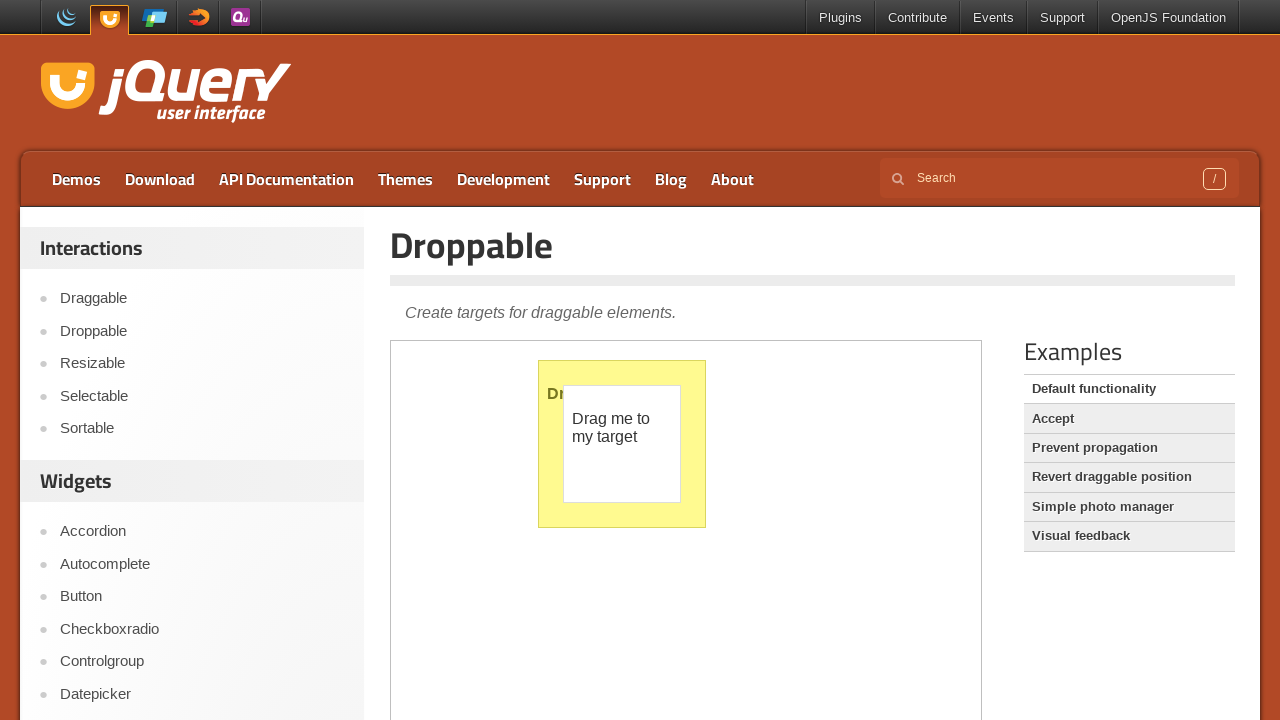

Clicked on Resizable link to navigate to resizable demo at (202, 364) on text=Resizable
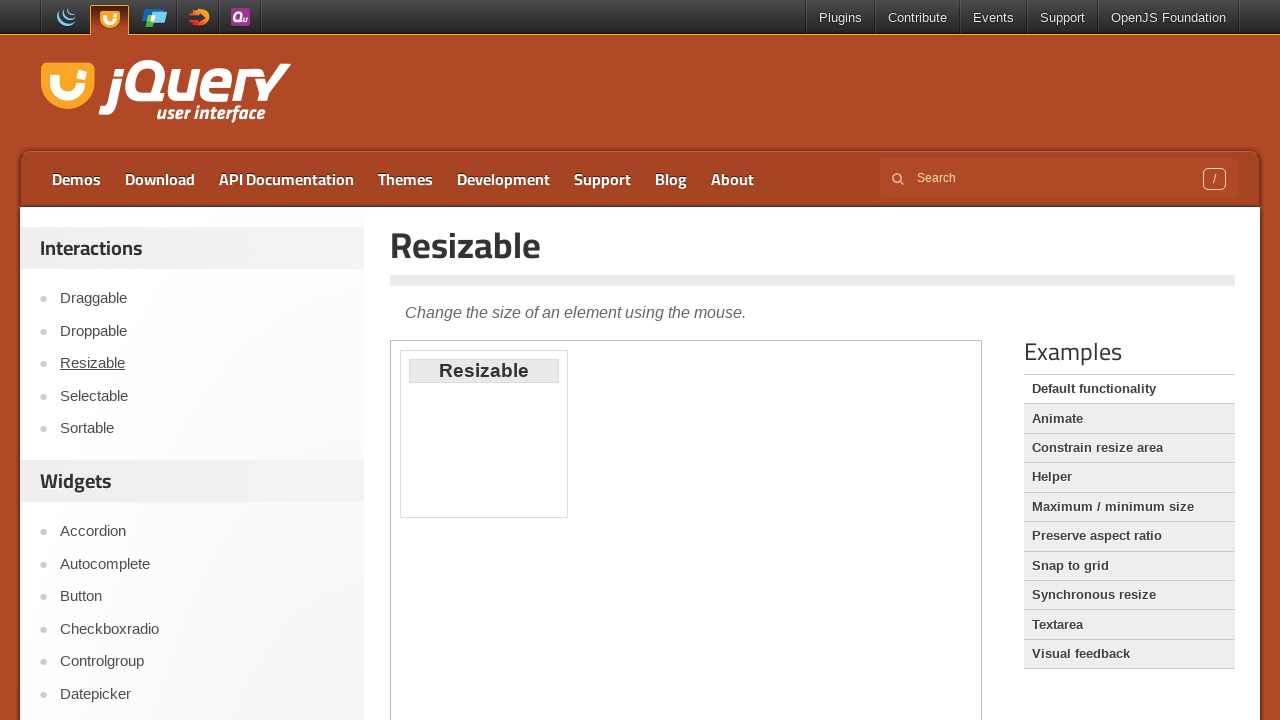

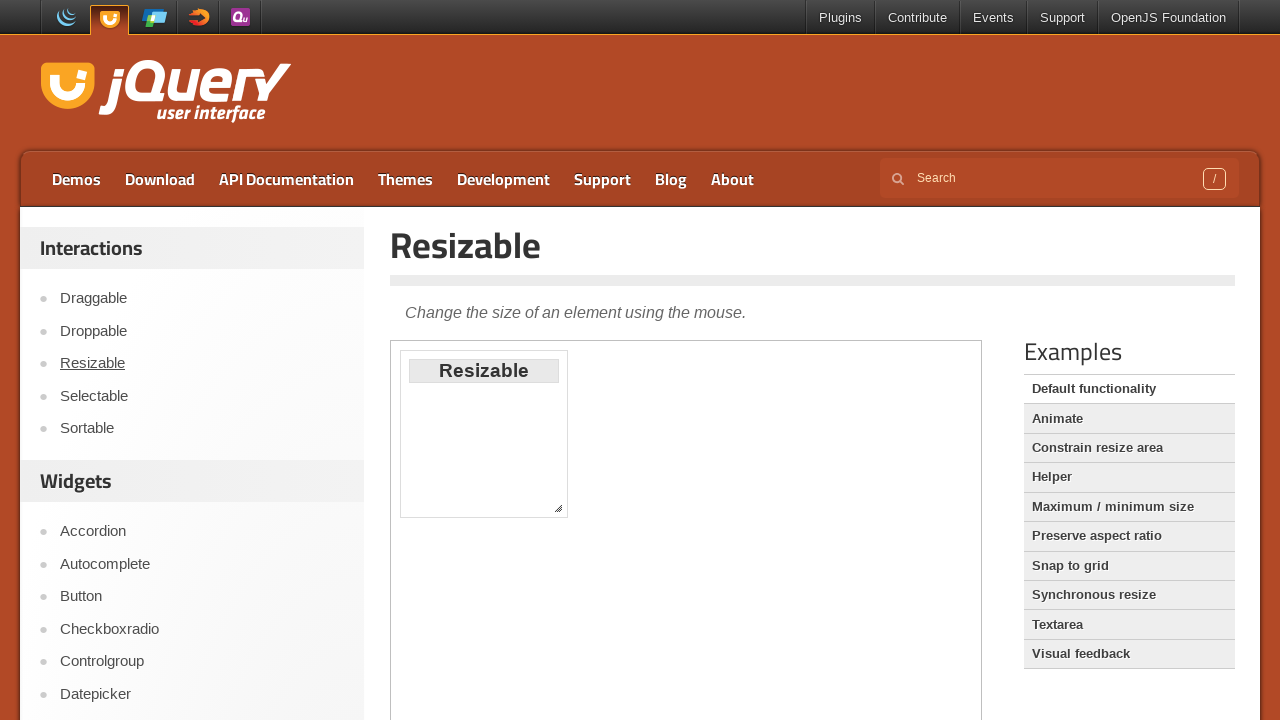